Tests XPath traversal techniques by locating elements using sibling and parent relationships

Starting URL: https://rahulshettyacademy.com/AutomationPractice/

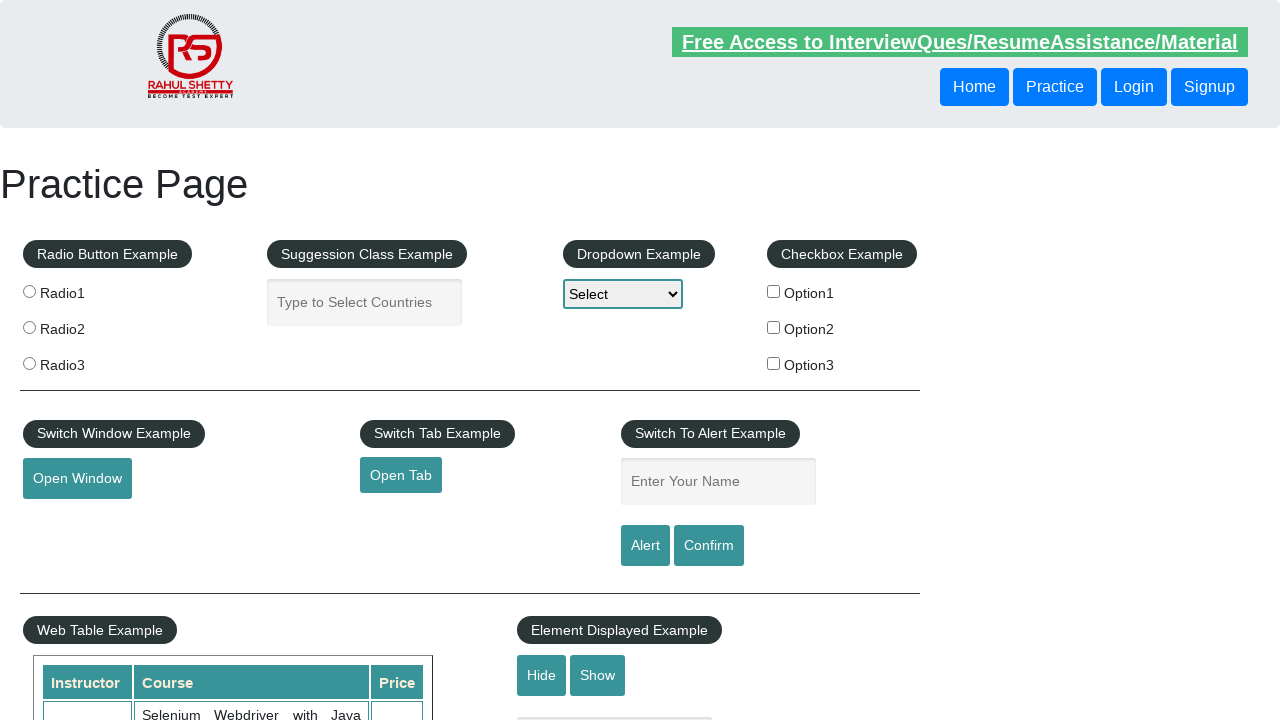

Located button using following-sibling XPath and extracted text content
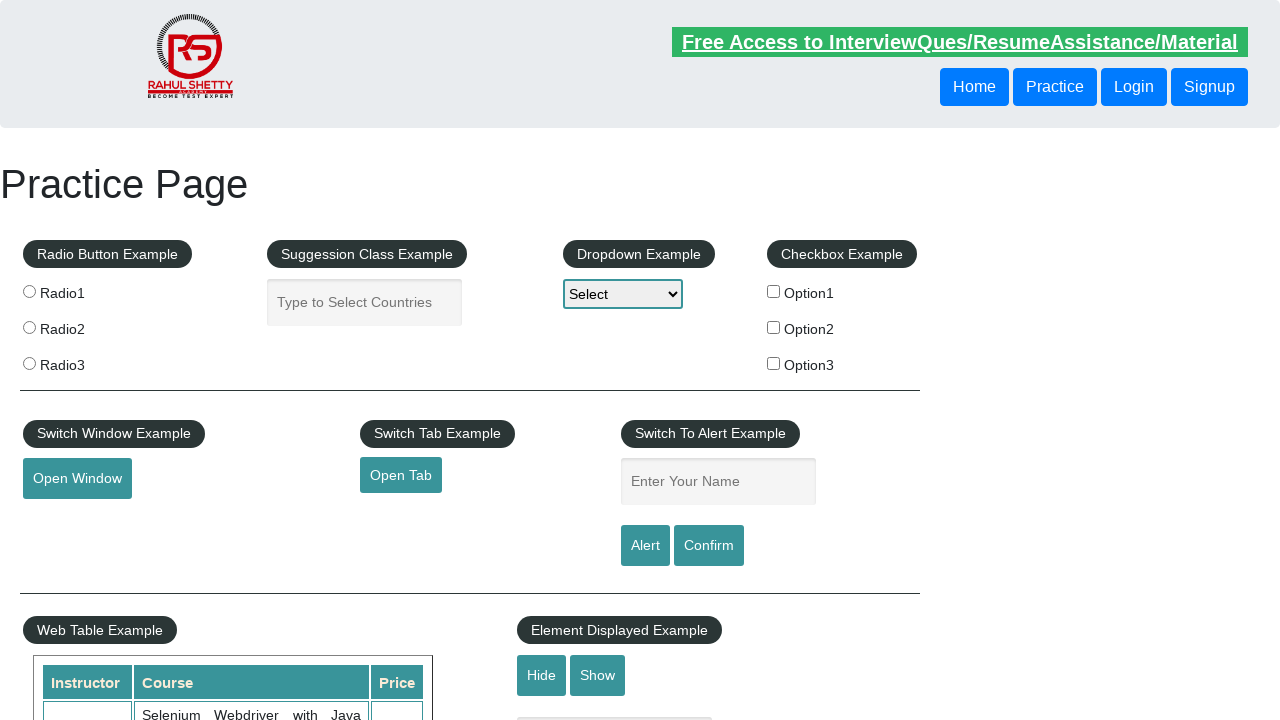

Located button using parent XPath traversal and extracted text content
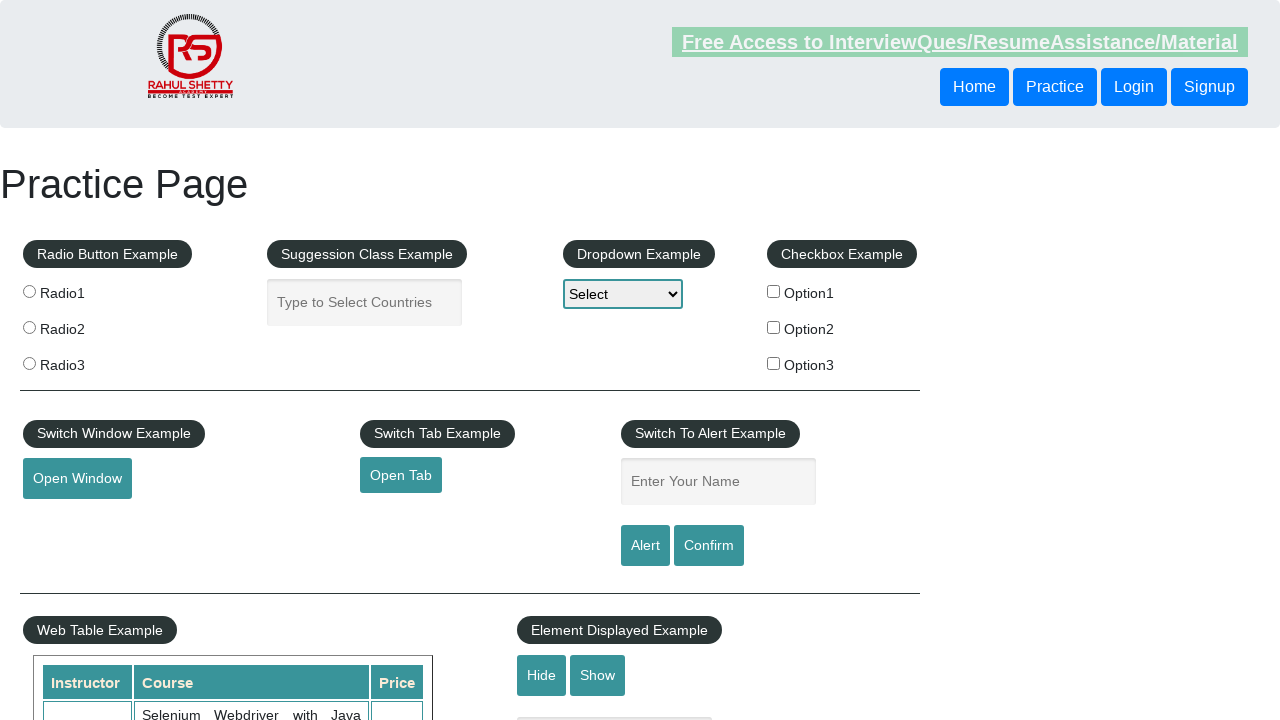

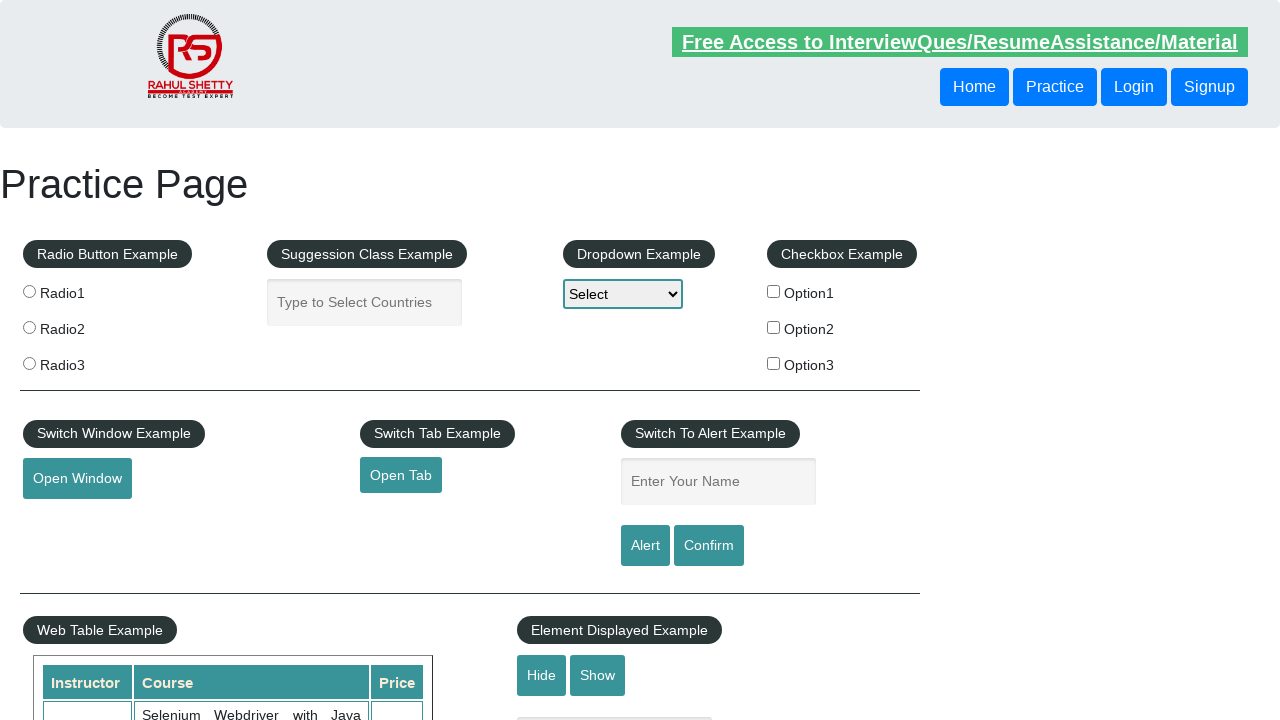